Tests registration form validation with various invalid phone number formats including too short, too long, and invalid prefix

Starting URL: https://alada.vn/tai-khoan/dang-ky.html

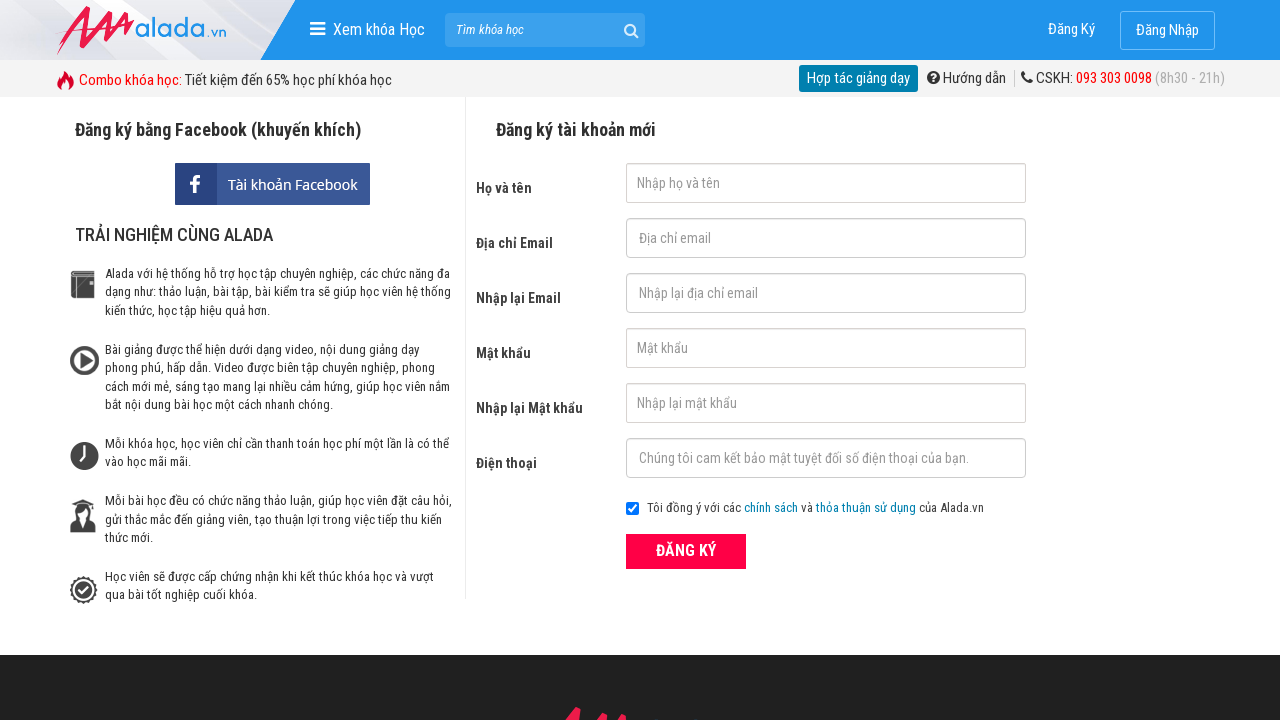

Filled first name field with 'Hang Nhat' on #txtFirstname
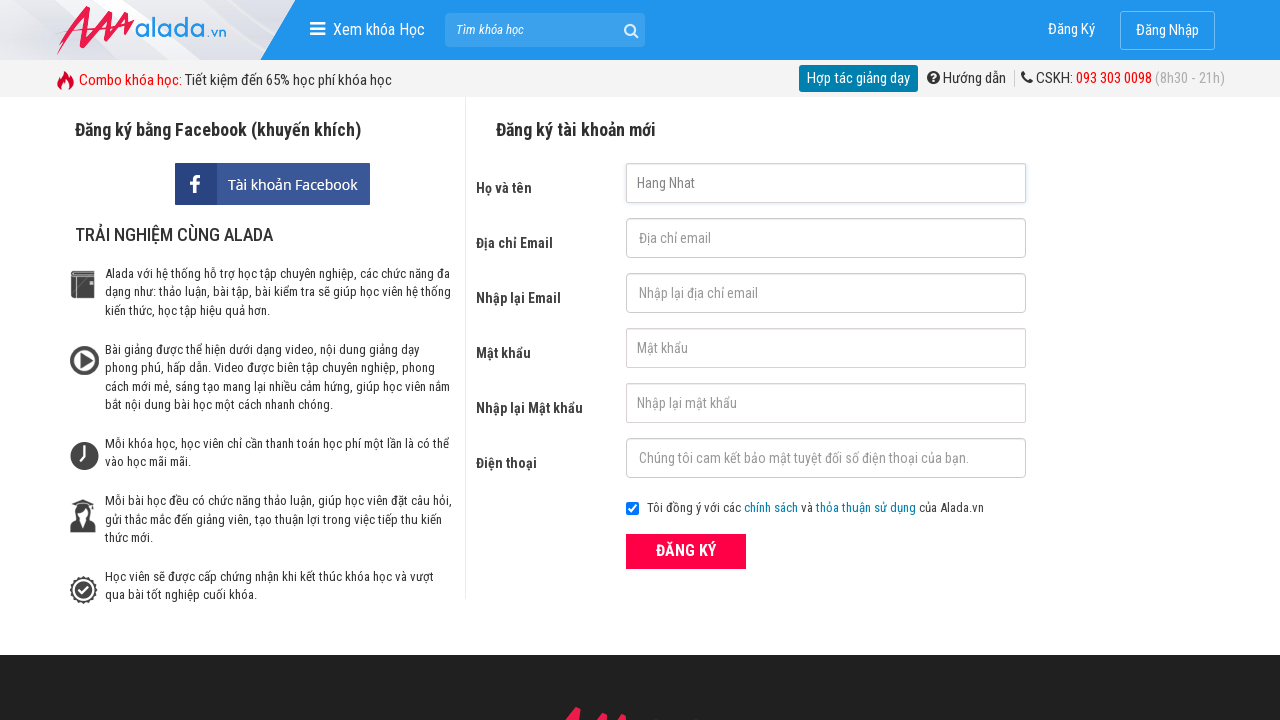

Filled email field with 'hangnguyen@gmail.com' on #txtEmail
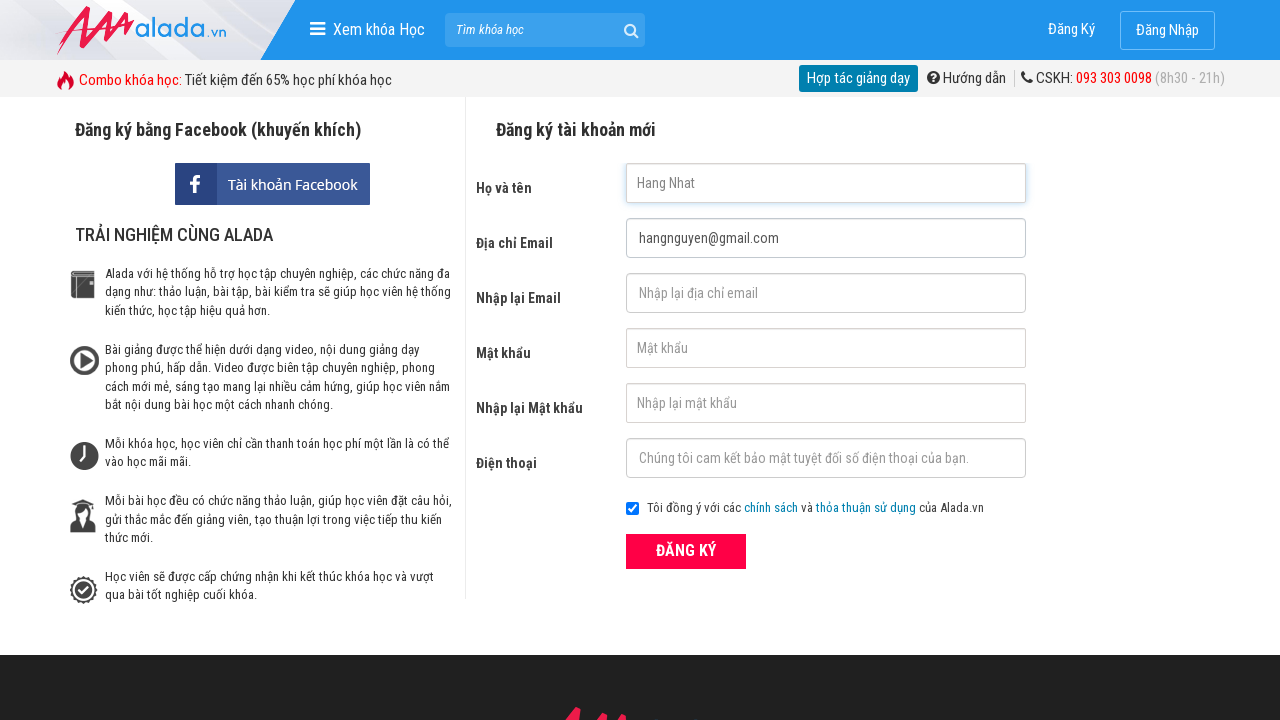

Filled confirm email field with 'hangnguyen@gmail.com' on #txtCEmail
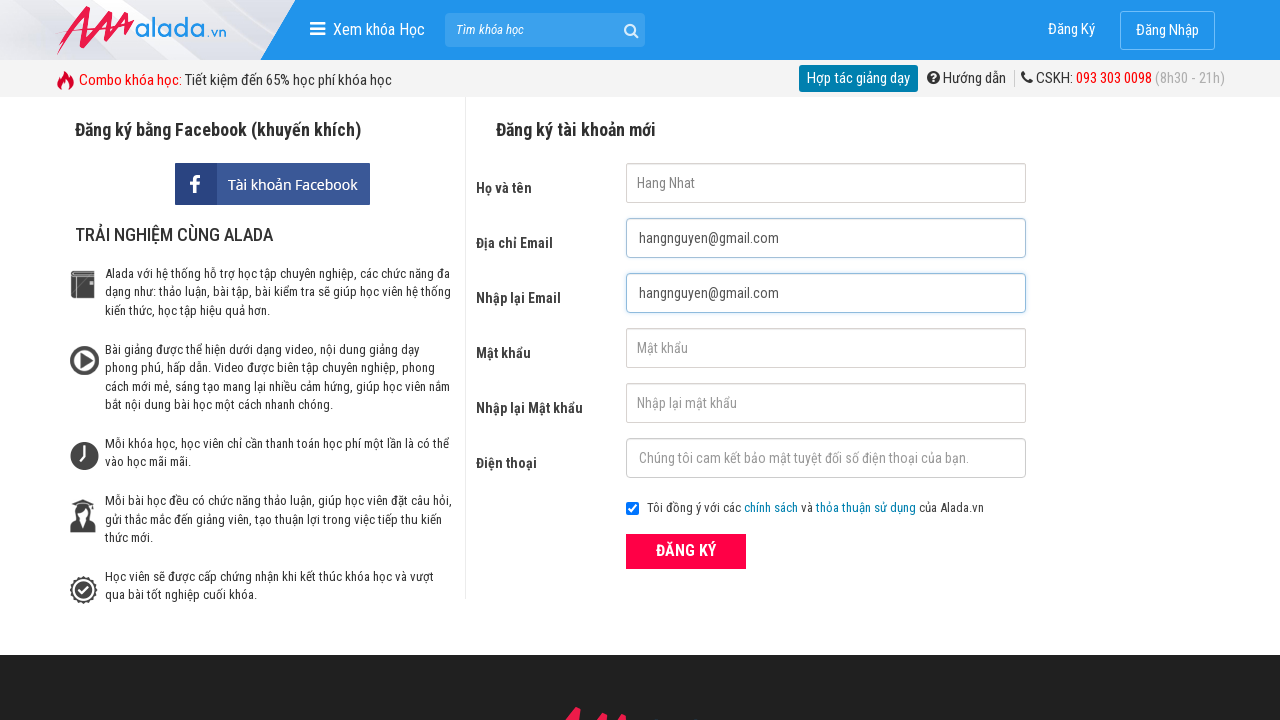

Filled password field with '123456' on #txtPassword
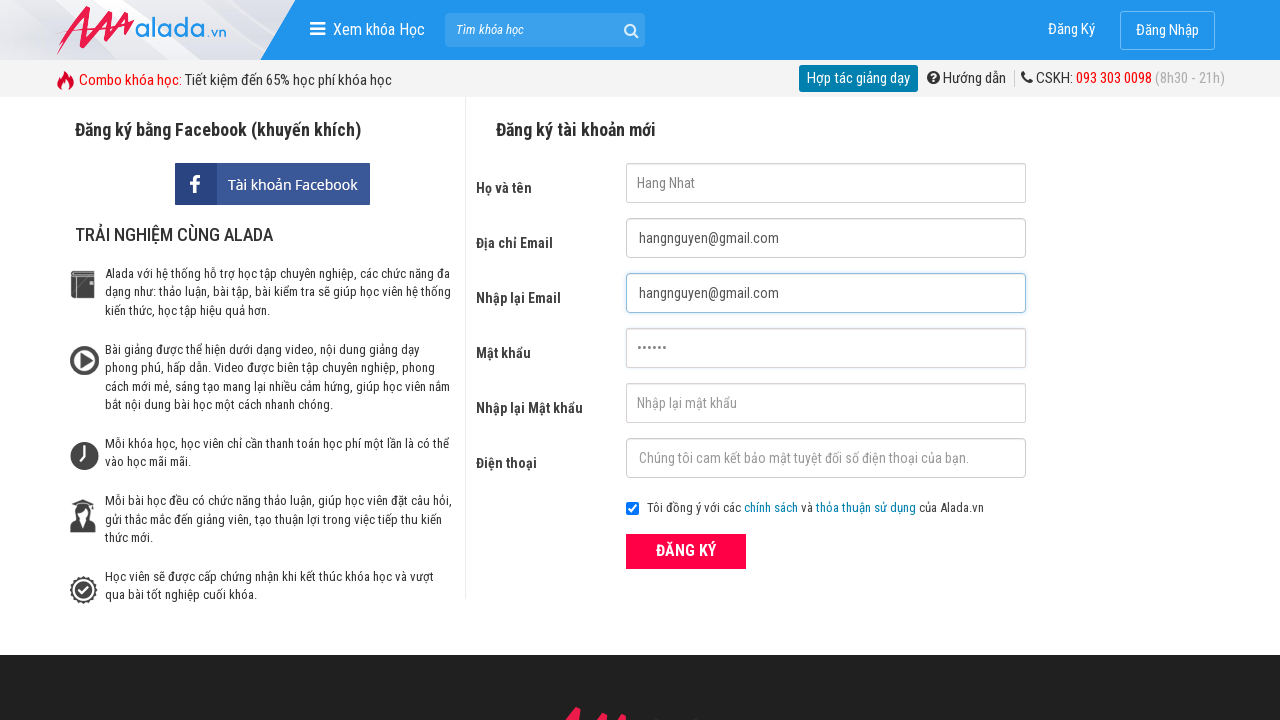

Filled confirm password field with '123456' on #txtCPassword
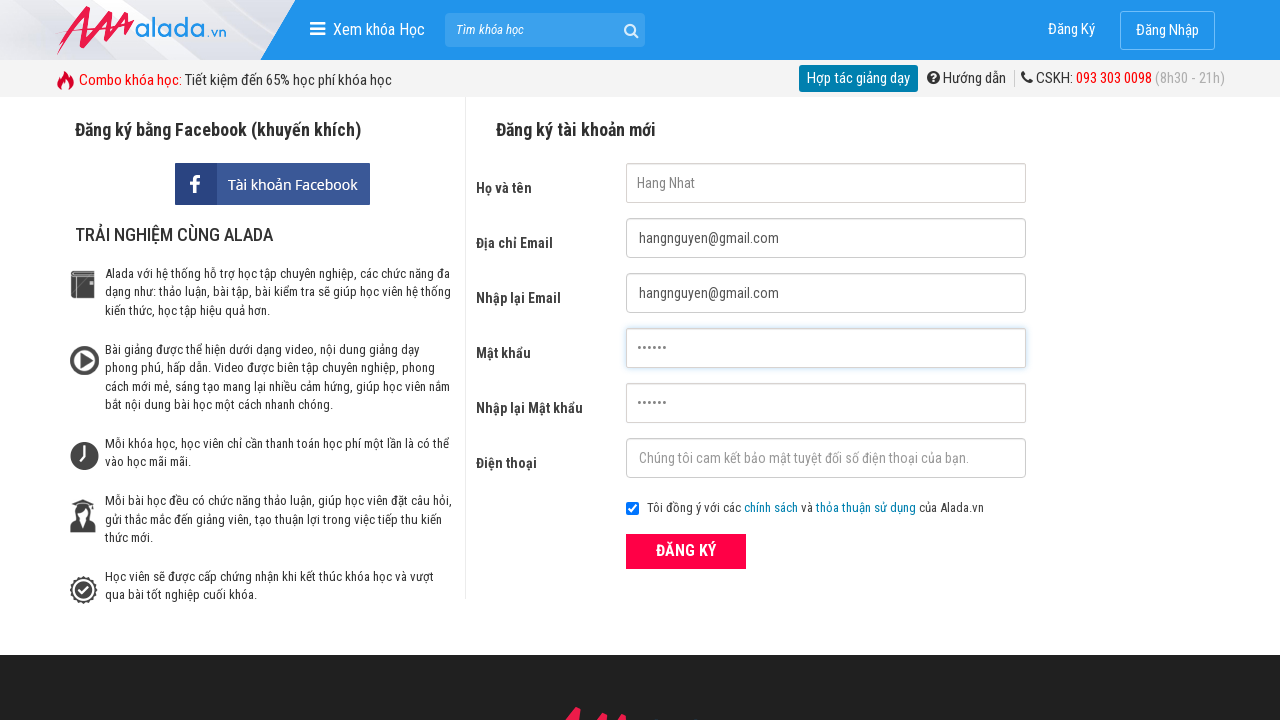

Filled phone field with '097330732' (9 digits - too short) on #txtPhone
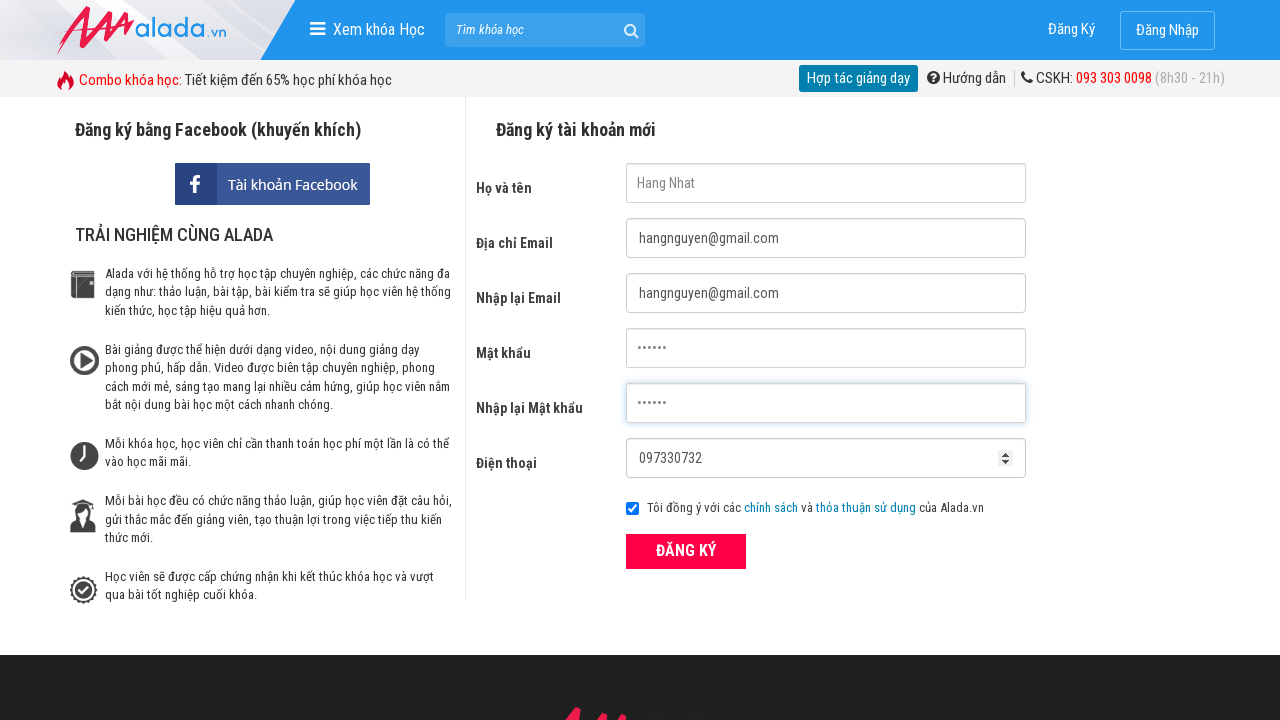

Clicked ĐĂNG KÝ (register) button at (686, 551) on xpath=//button[text()='ĐĂNG KÝ' and @type='submit']
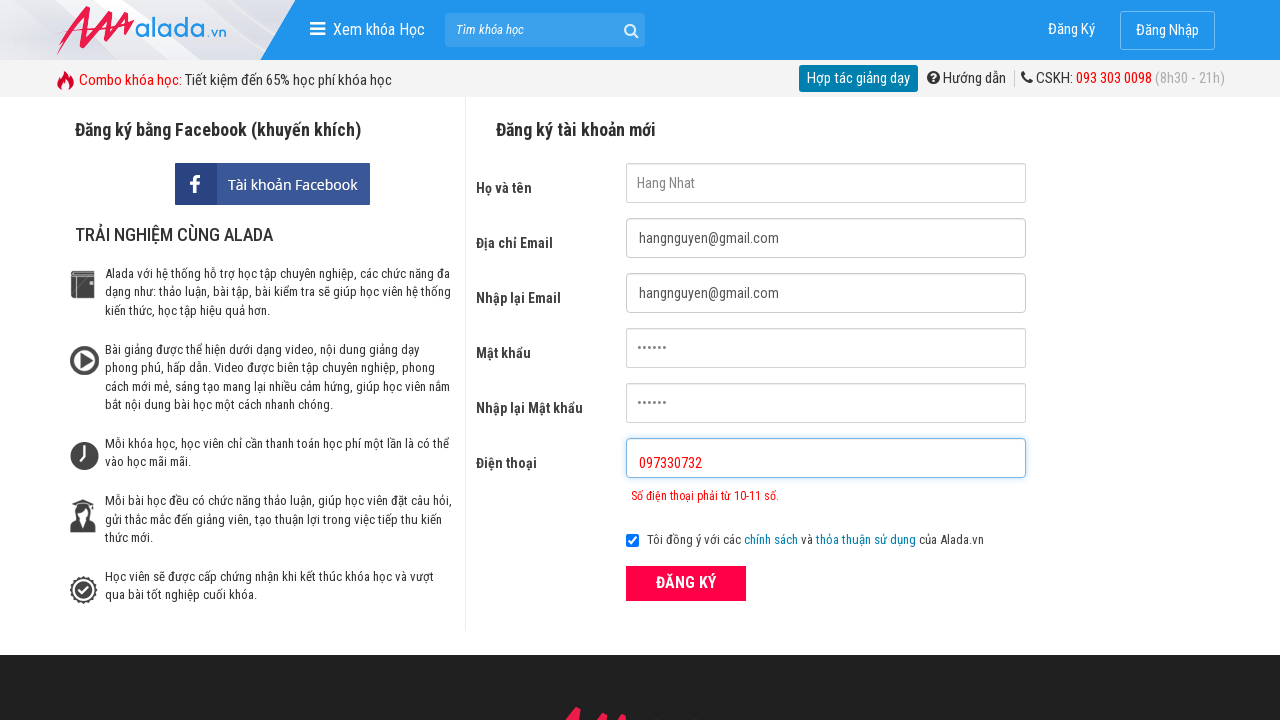

Phone error message appeared for too short number
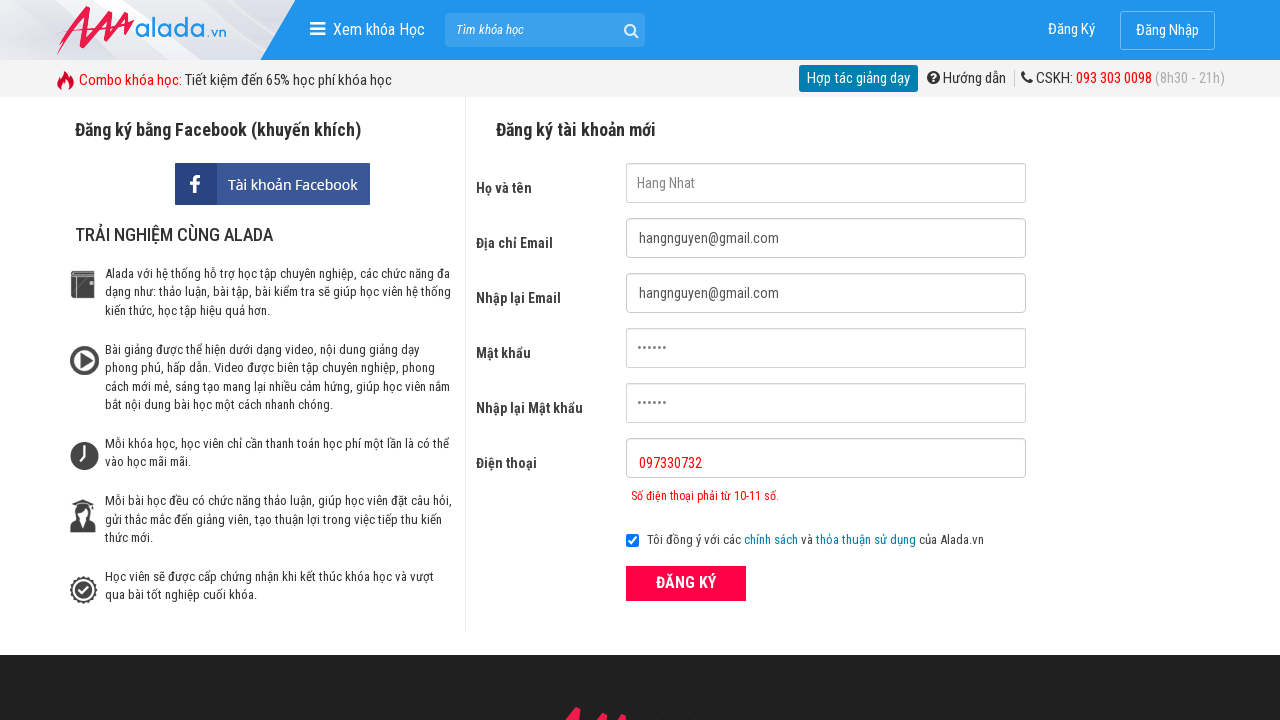

Cleared phone field on #txtPhone
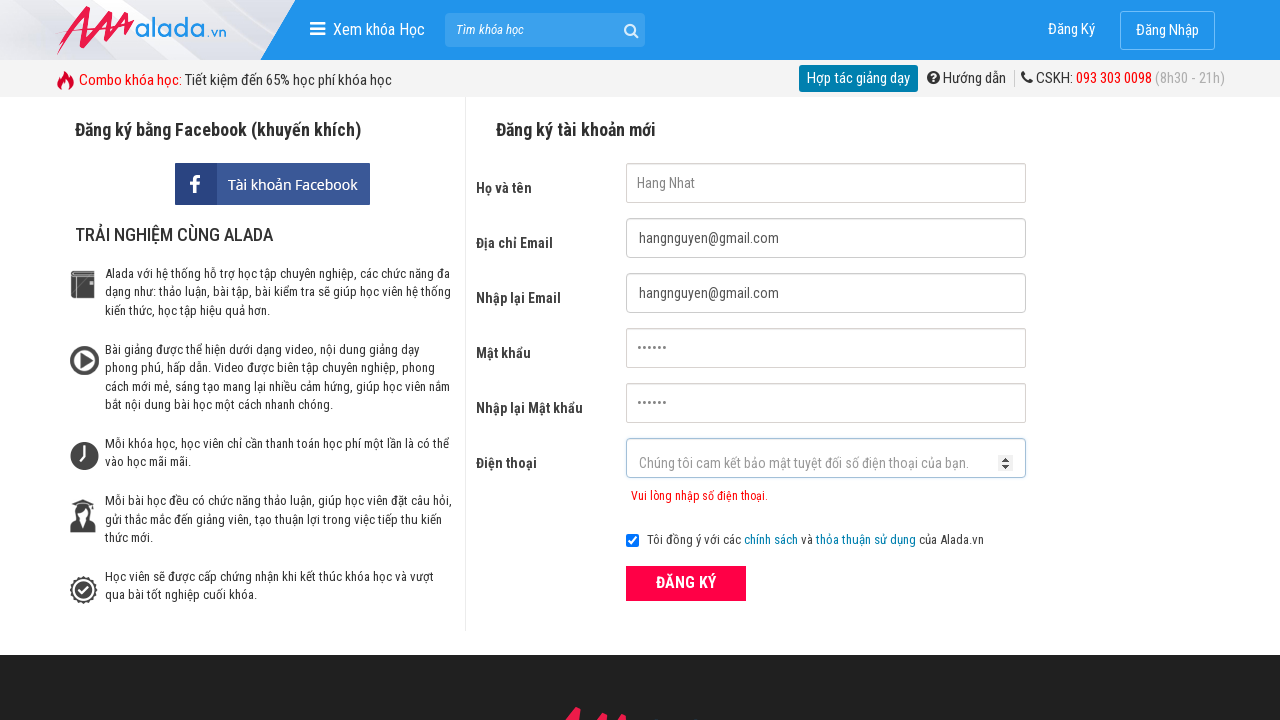

Filled phone field with '097330732678' (12 digits - too long) on #txtPhone
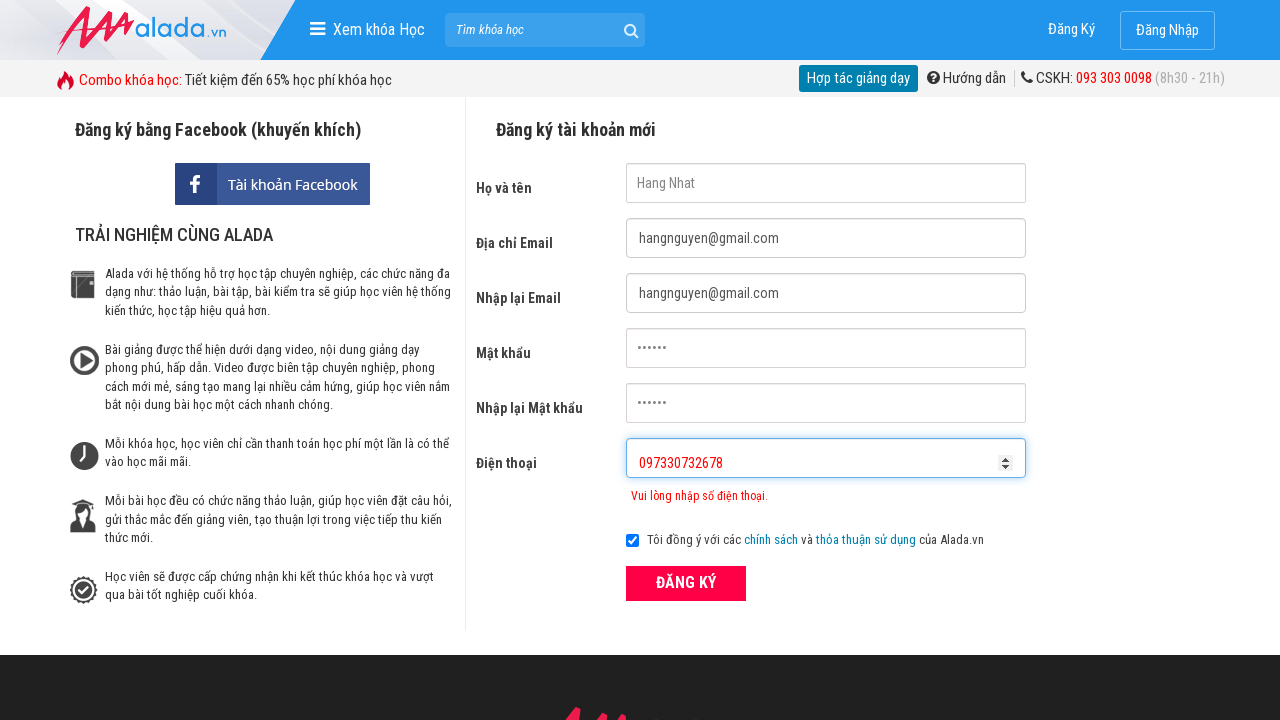

Clicked ĐĂNG KÝ (register) button to test too long phone number at (686, 583) on xpath=//button[text()='ĐĂNG KÝ' and @type='submit']
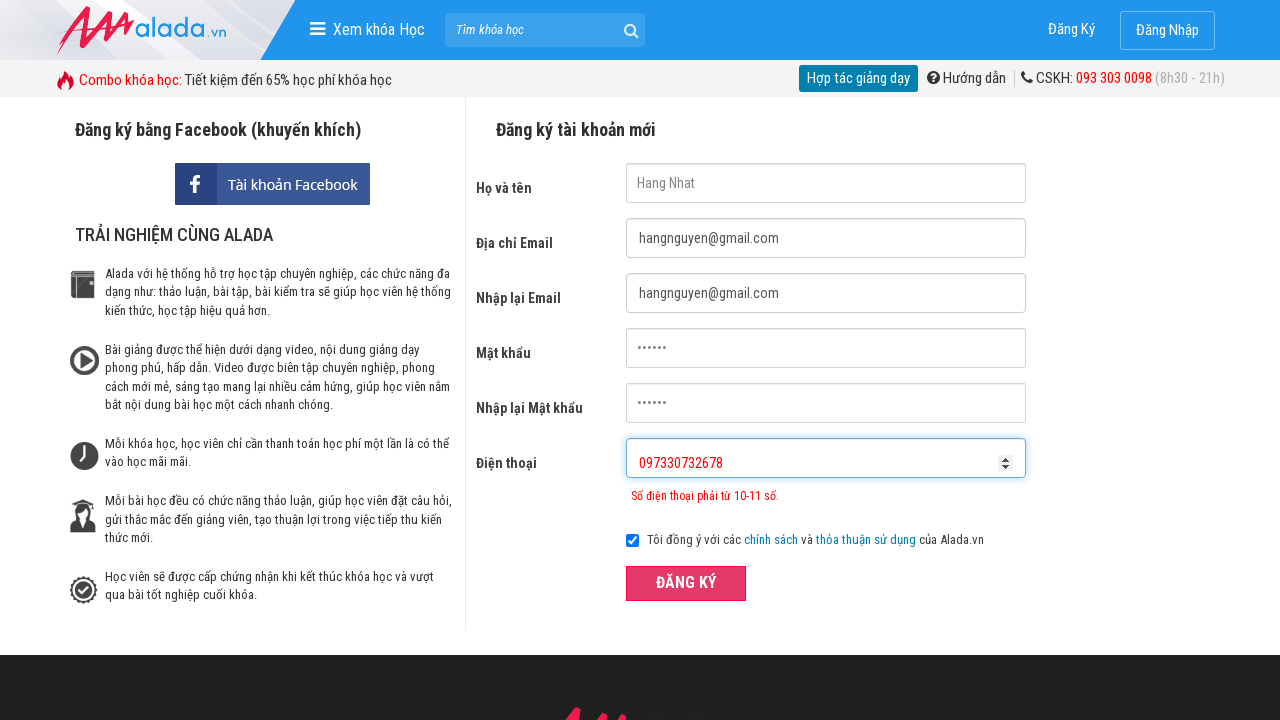

Cleared phone field on #txtPhone
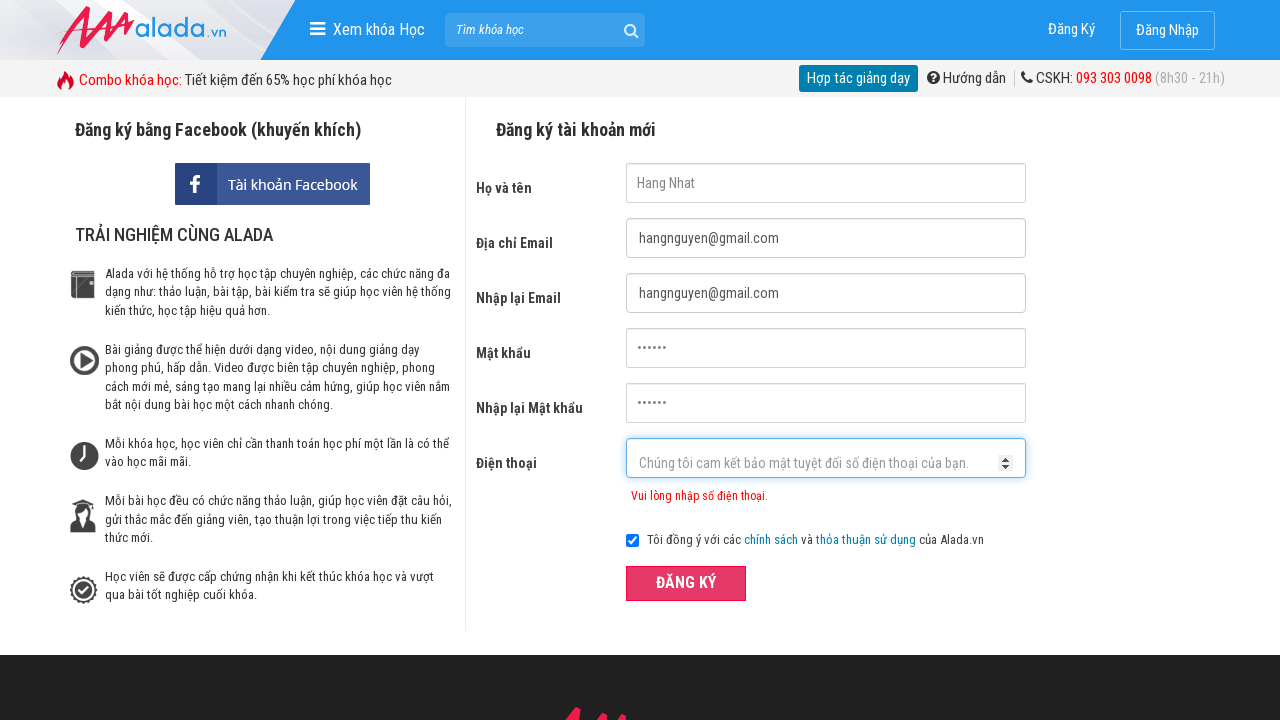

Filled phone field with '1234567890' (invalid prefix) on #txtPhone
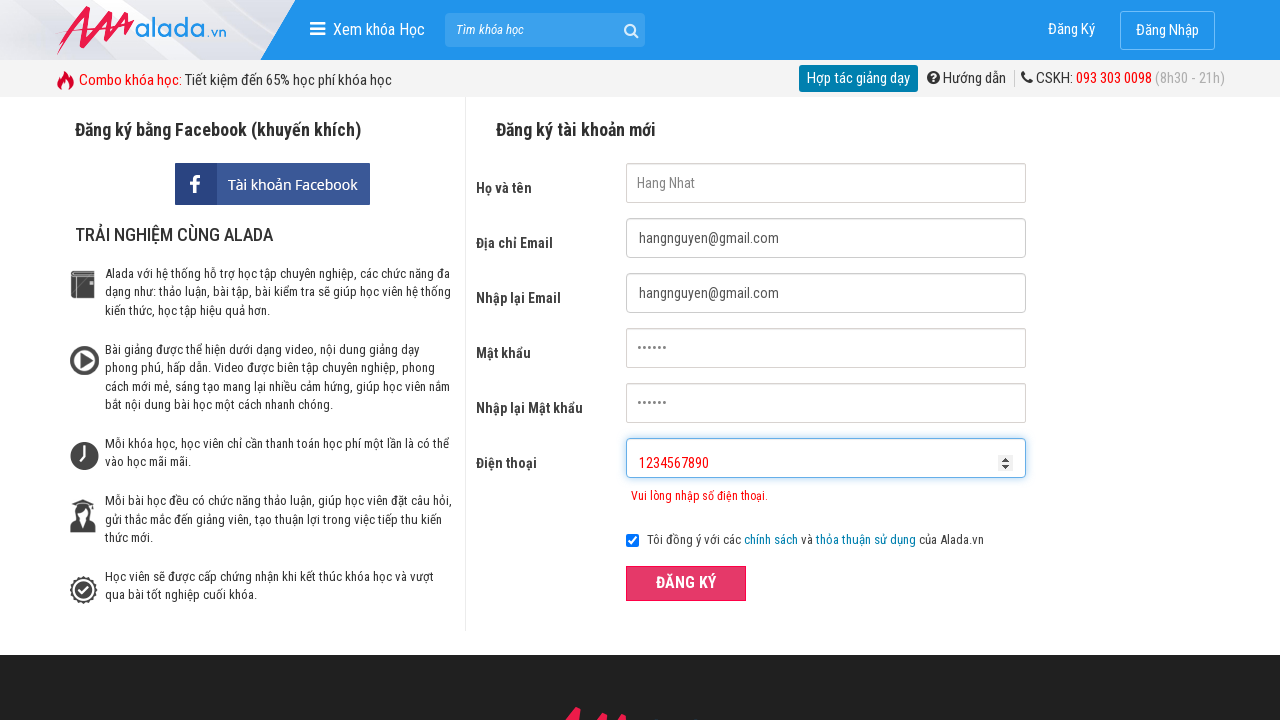

Clicked ĐĂNG KÝ (register) button to test invalid phone prefix at (686, 583) on xpath=//button[text()='ĐĂNG KÝ' and @type='submit']
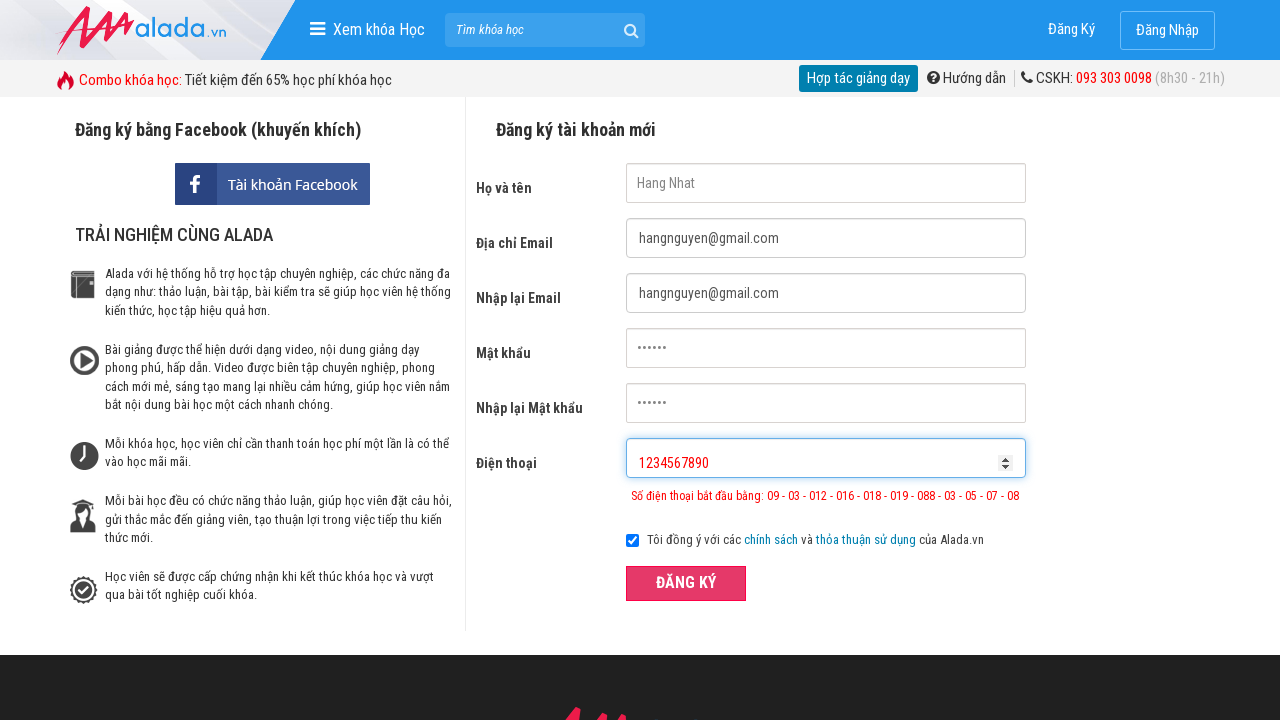

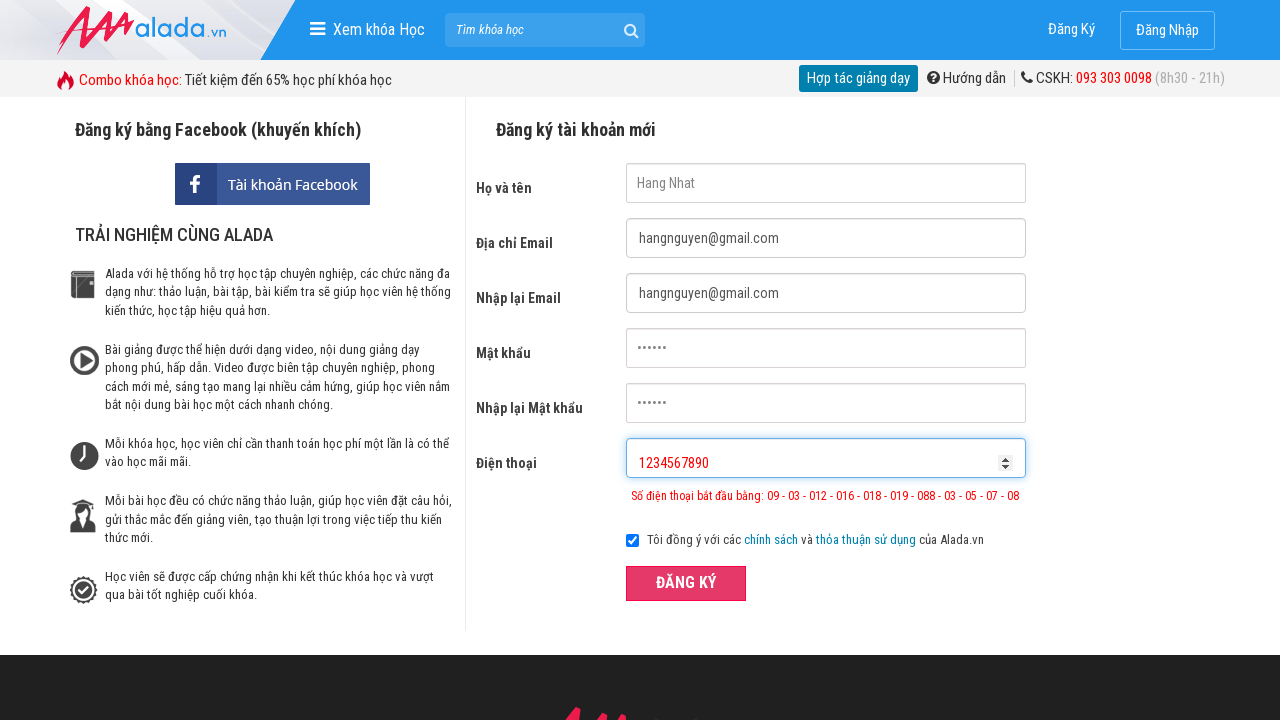